Tests accepting a simple alert dialog by clicking a button that triggers an alert and then accepting it

Starting URL: https://demoqa.com/alerts

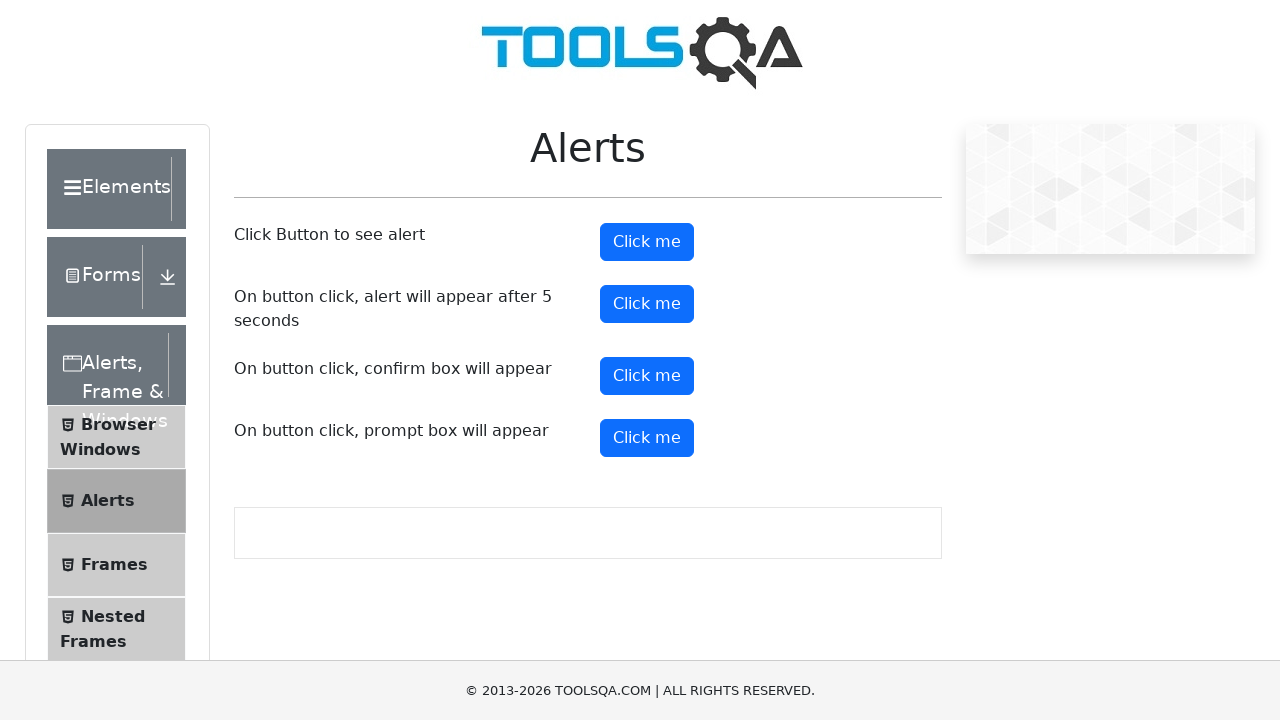

Navigated to alerts demo page
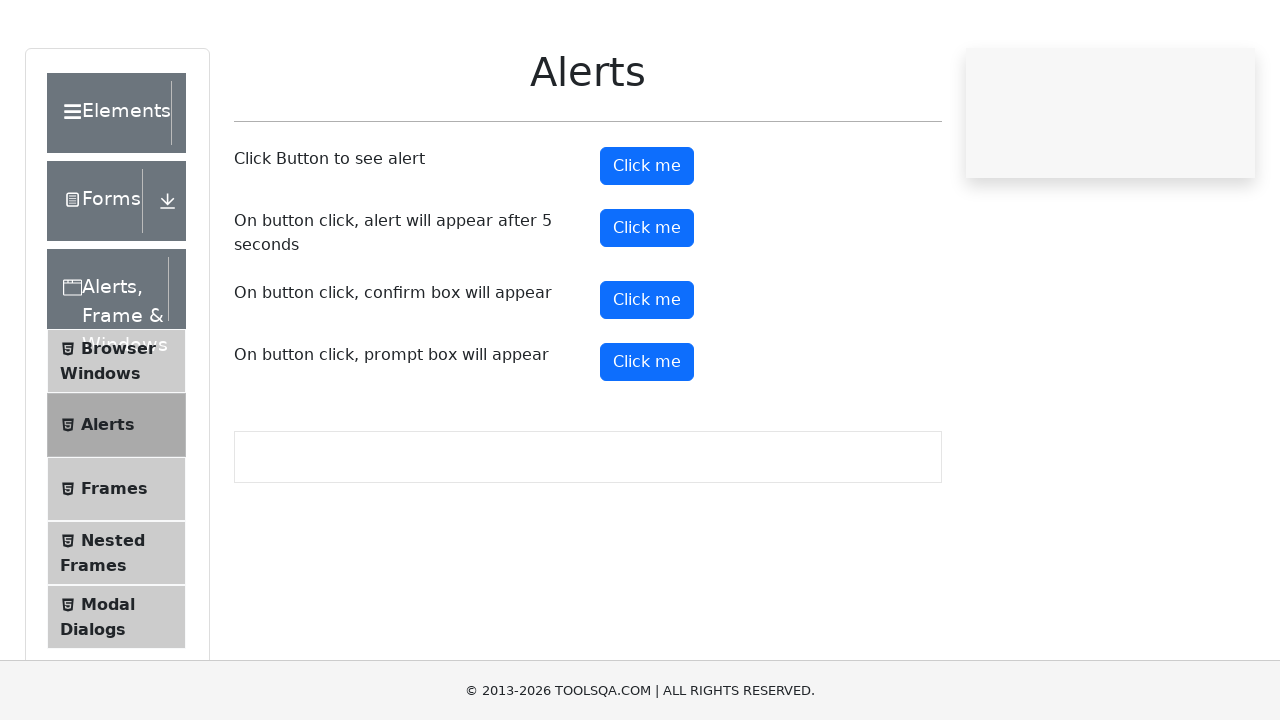

Clicked button to trigger alert dialog at (647, 242) on button#alertButton
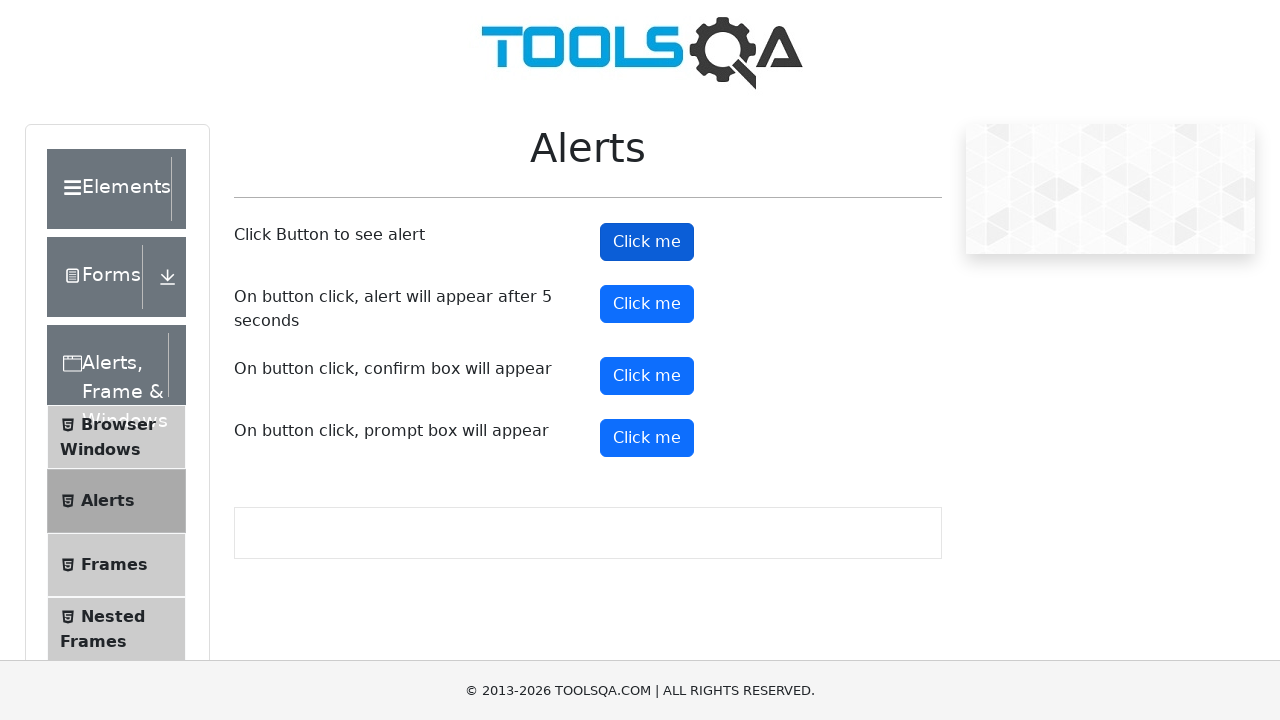

Alert dialog accepted
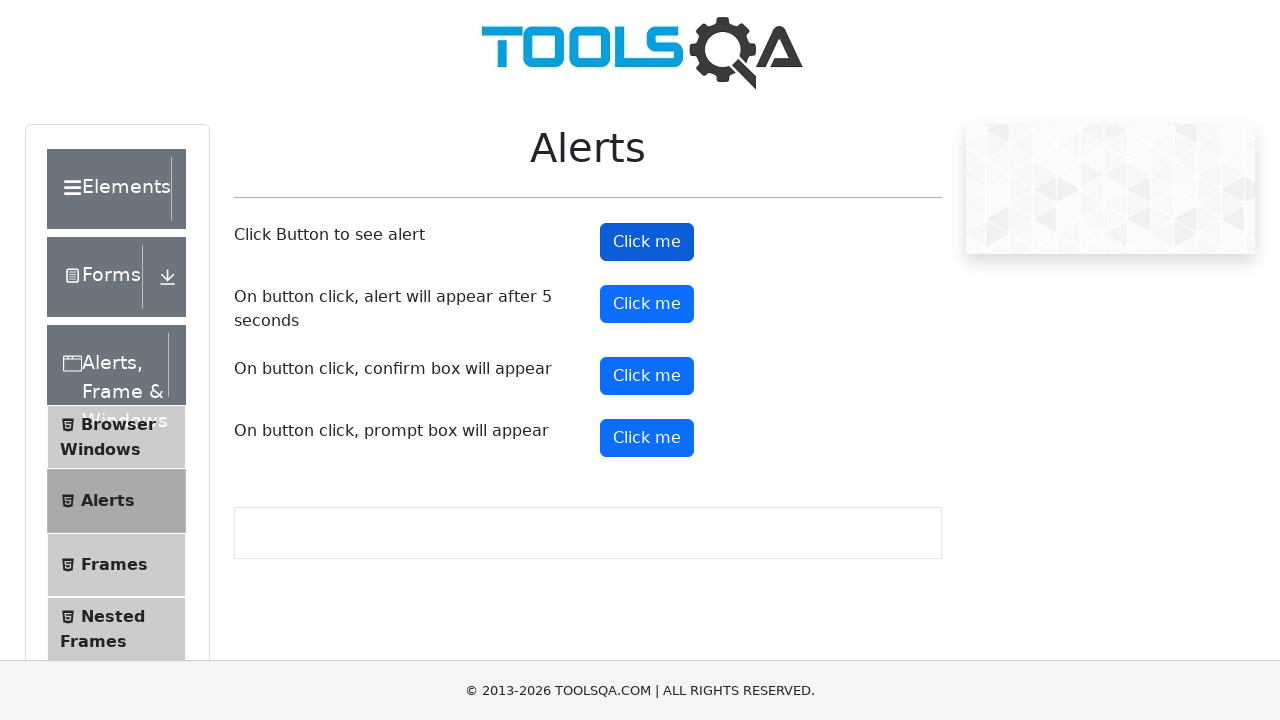

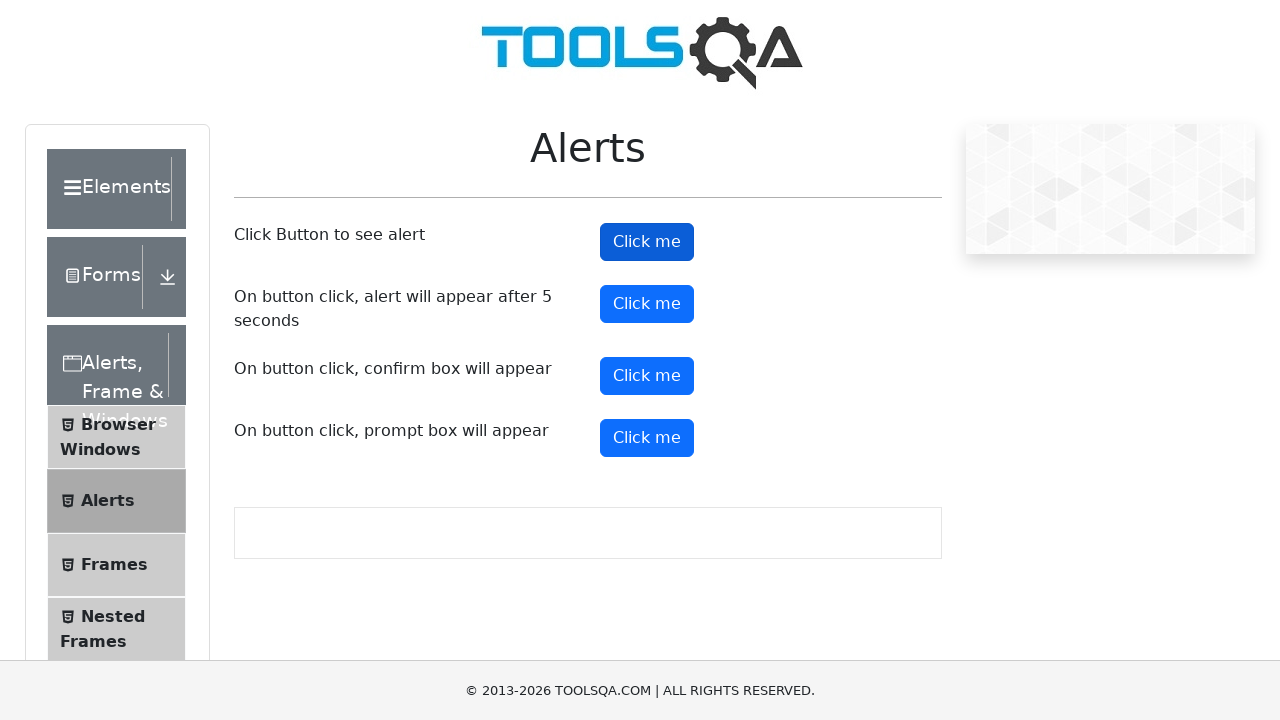